Navigates to the Lenovo support page for ThinkPad X1 Carbon drivers, handles a region selection popup if it appears, and clicks on the Audio category tile to view audio drivers.

Starting URL: https://pcsupport.lenovo.com/tc/en/products/laptops-and-netbooks/thinkpad-x-series-laptops/thinkpad-x1-carbon-13th-gen-type-21ns-21nt/downloads/driver-list/

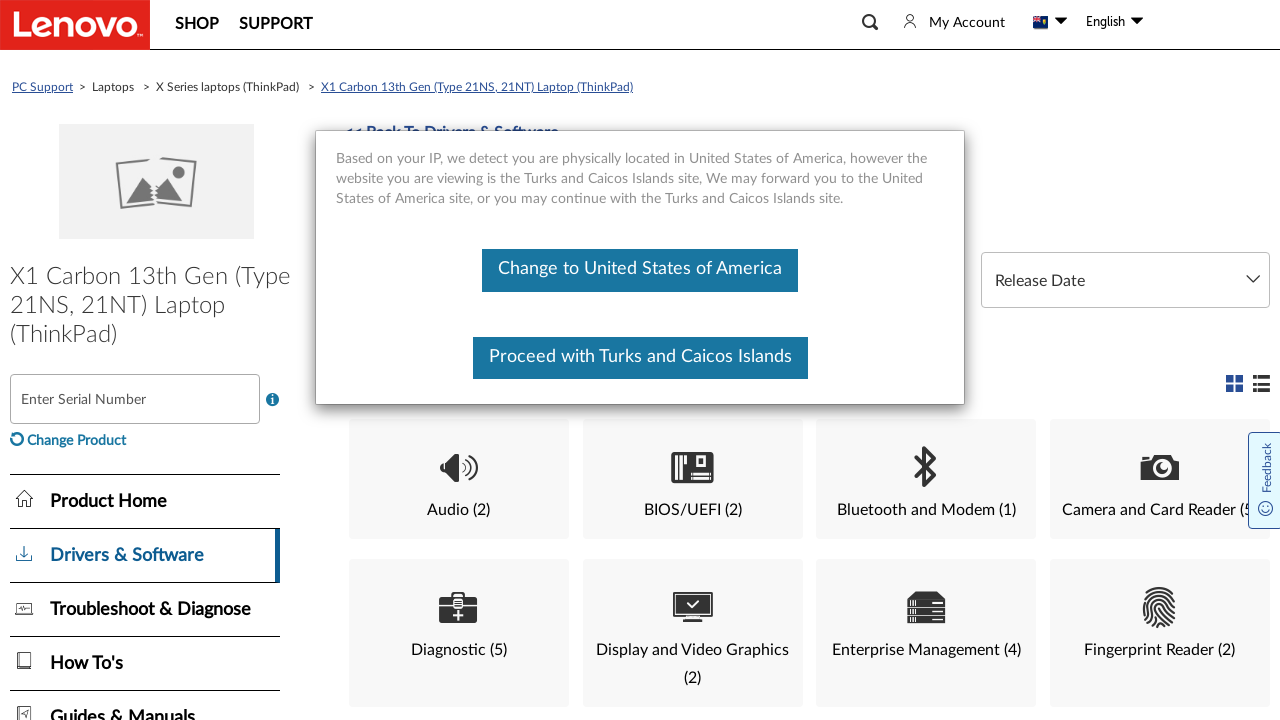

Page body loaded
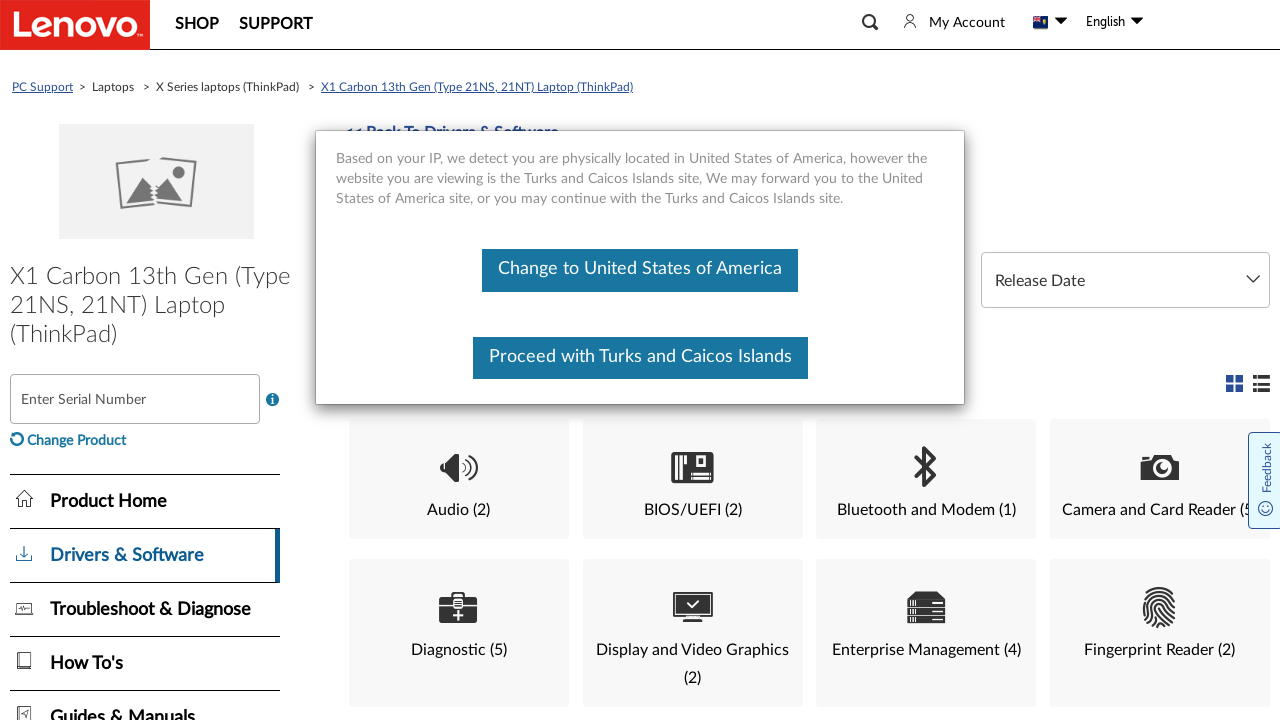

Region selection popup detected
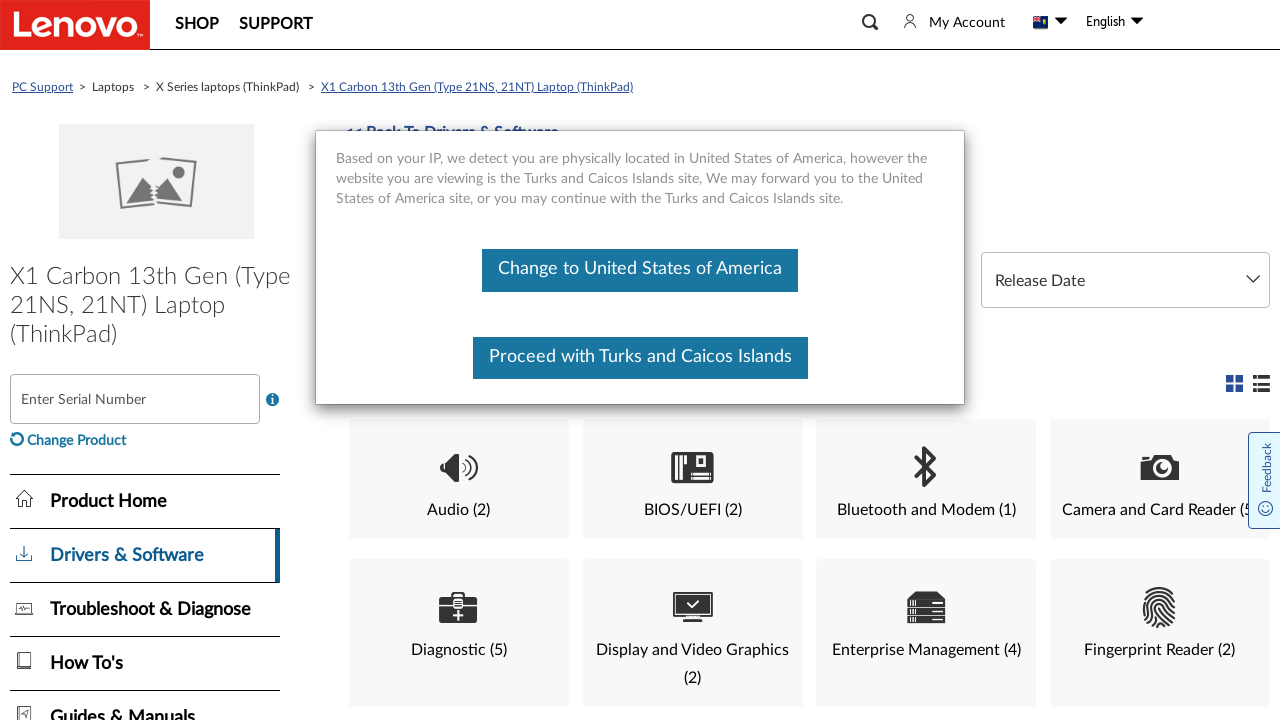

Clicked region popup proceed button at (640, 358) on button:has-text('Proceed with Turks and Caicos Islands')
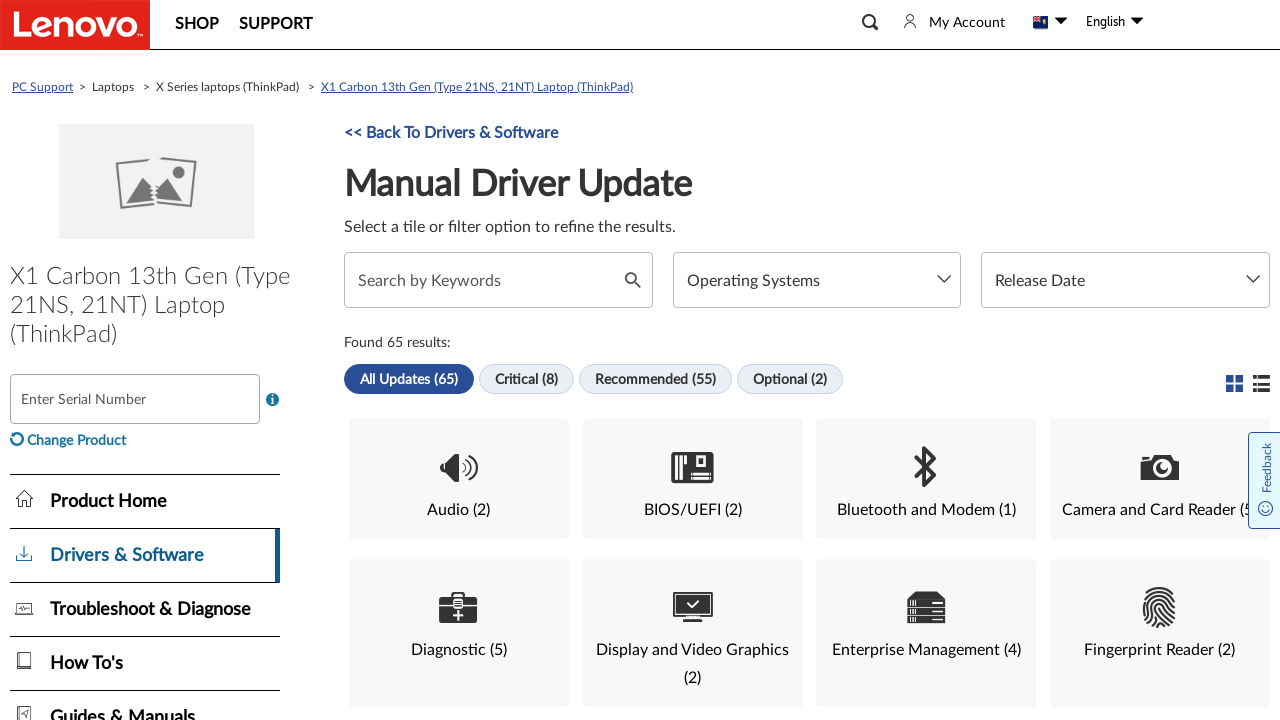

Audio tile became visible
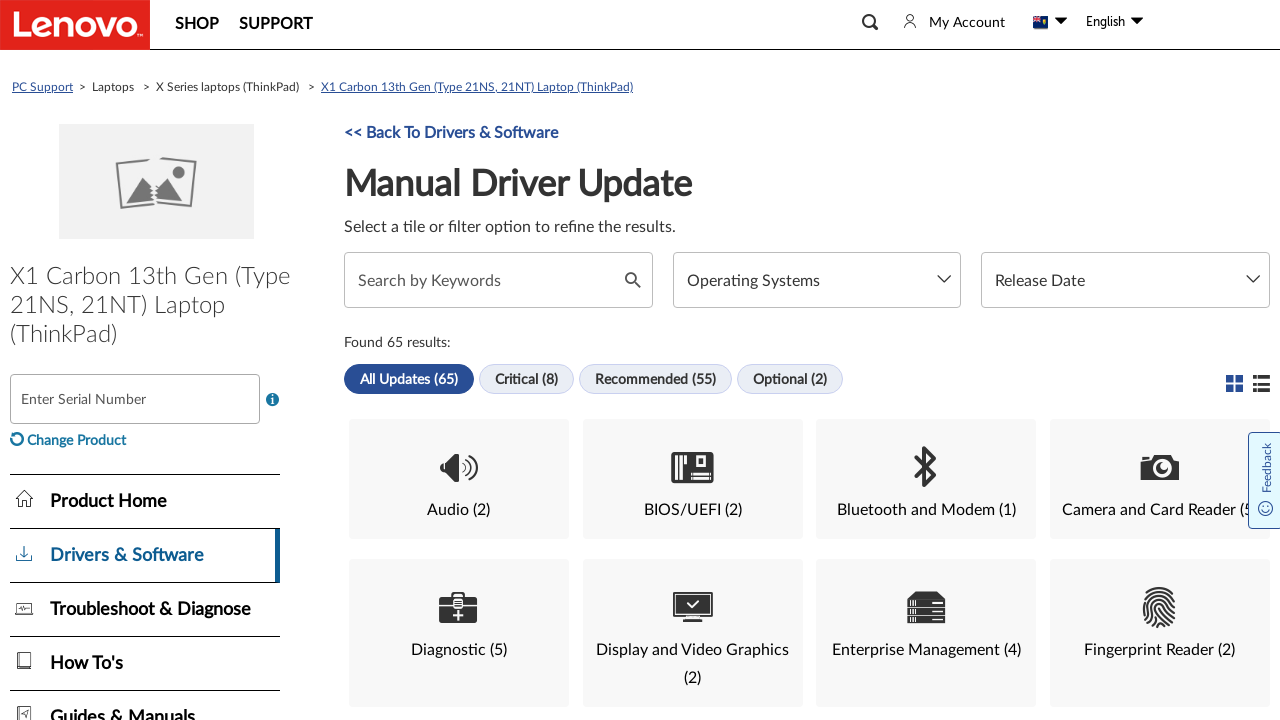

Scrolled Audio tile into view
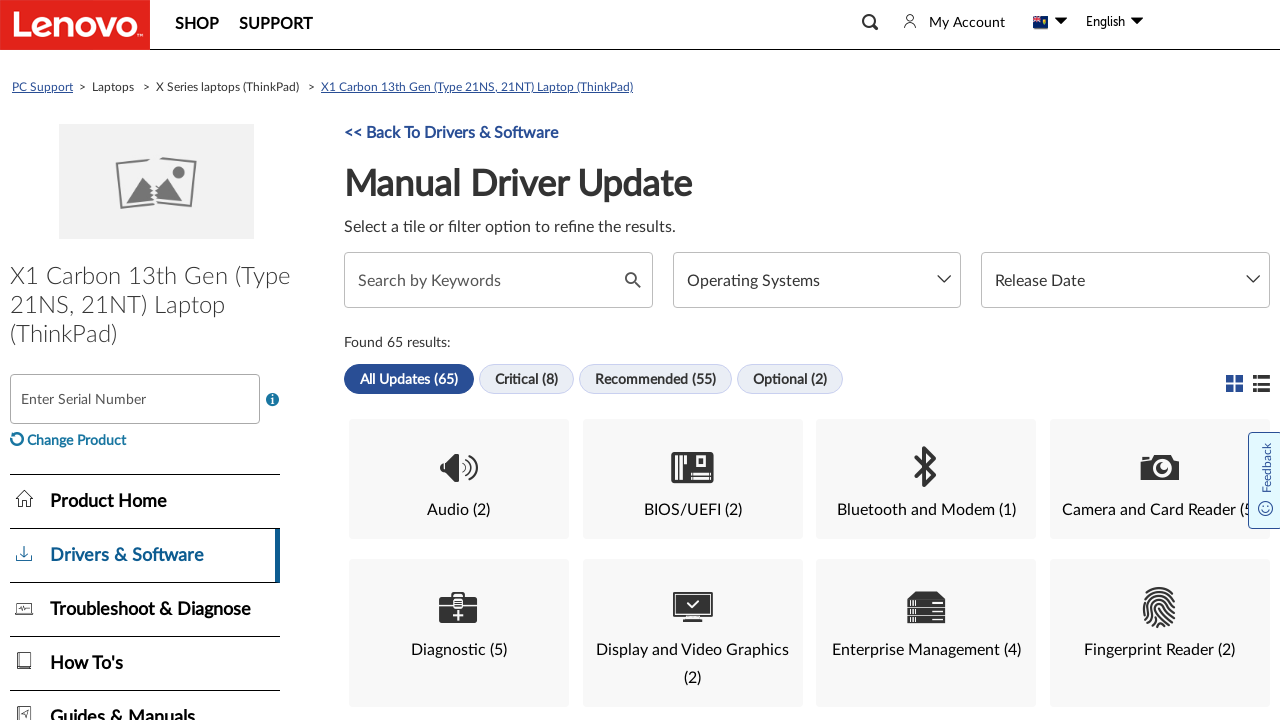

Waited 1 second for rendering
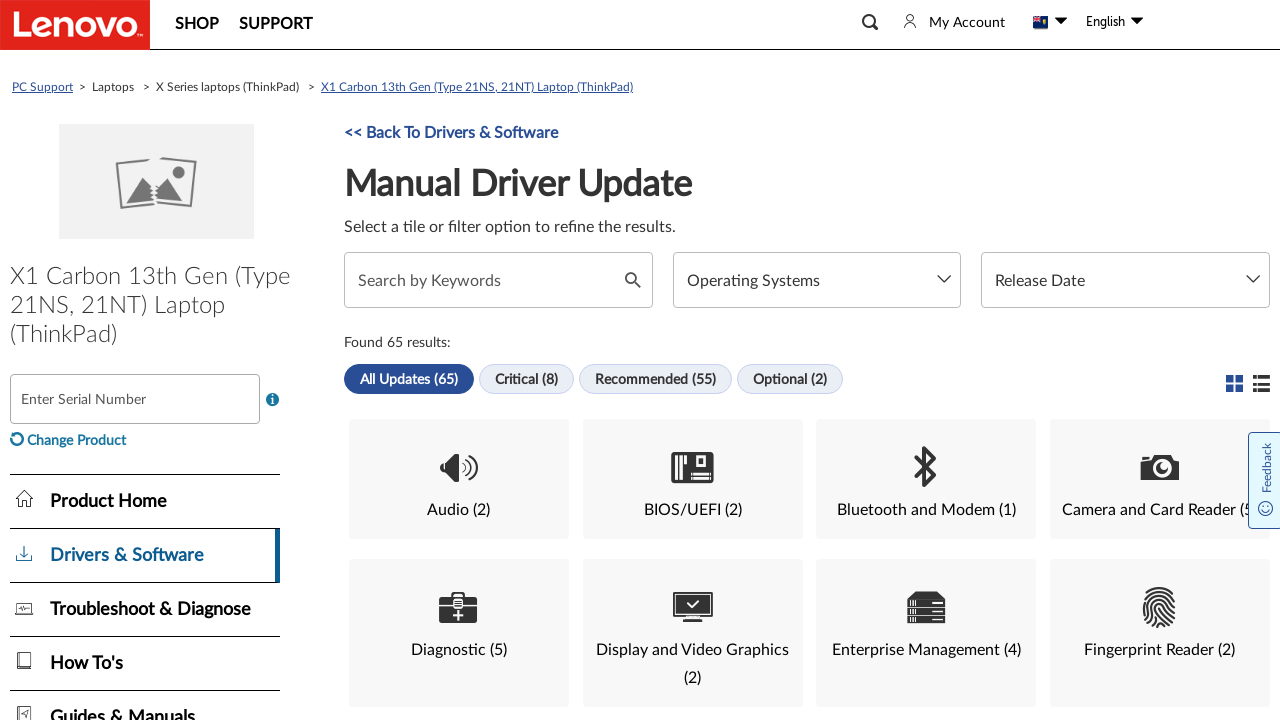

Clicked Audio tile to view audio drivers at (459, 479) on xpath=//p[contains(normalize-space(),'Audio')]/ancestor::div[contains(@class,'ti
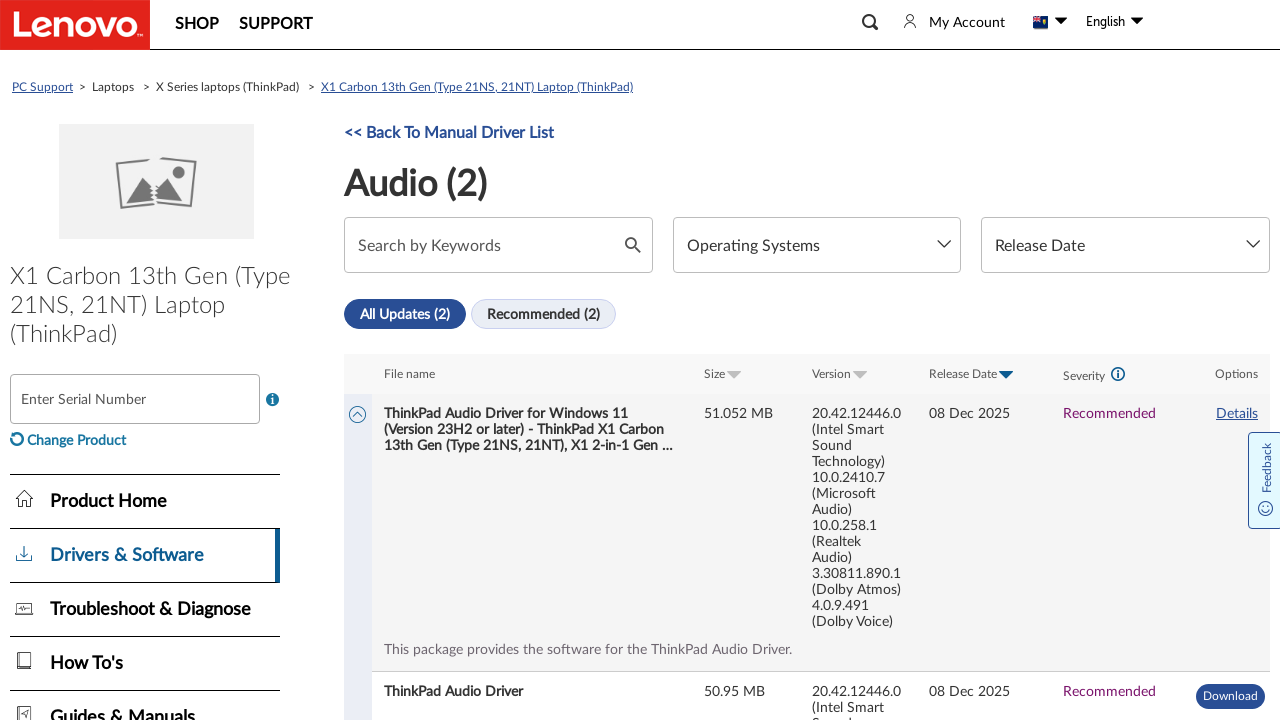

Waited 6 seconds for driver table to load
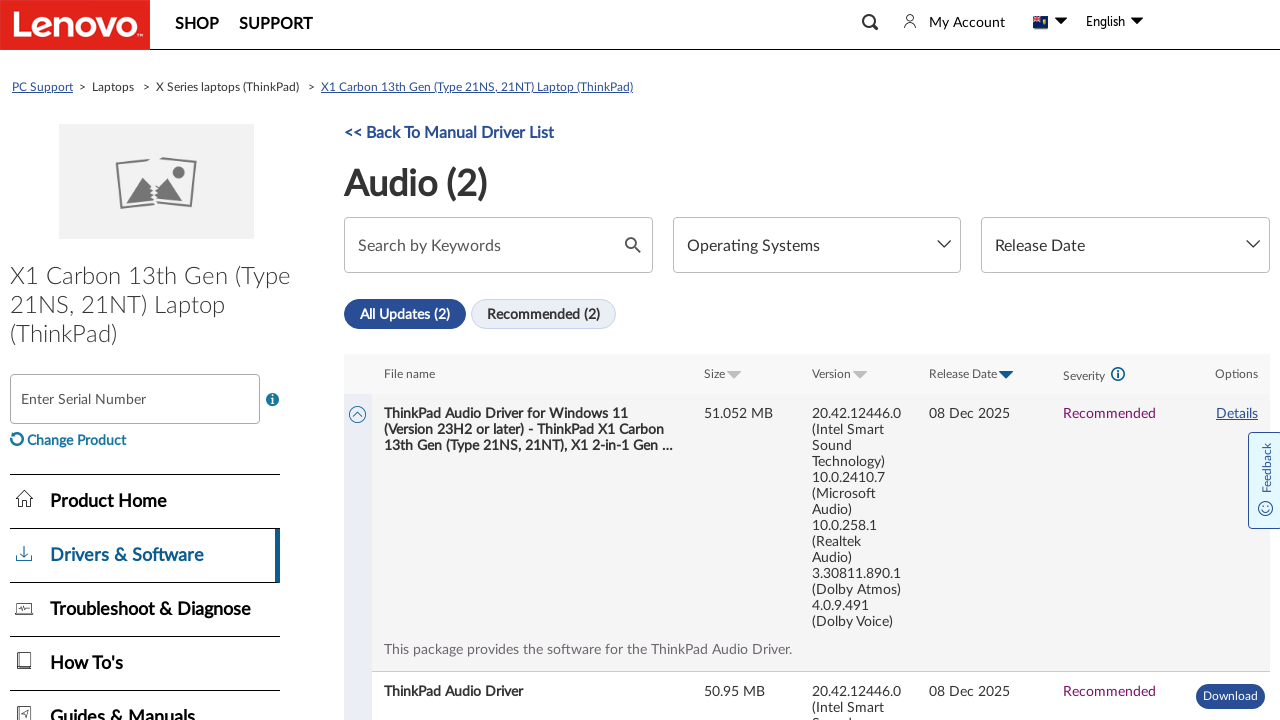

Scrolled to bottom of page
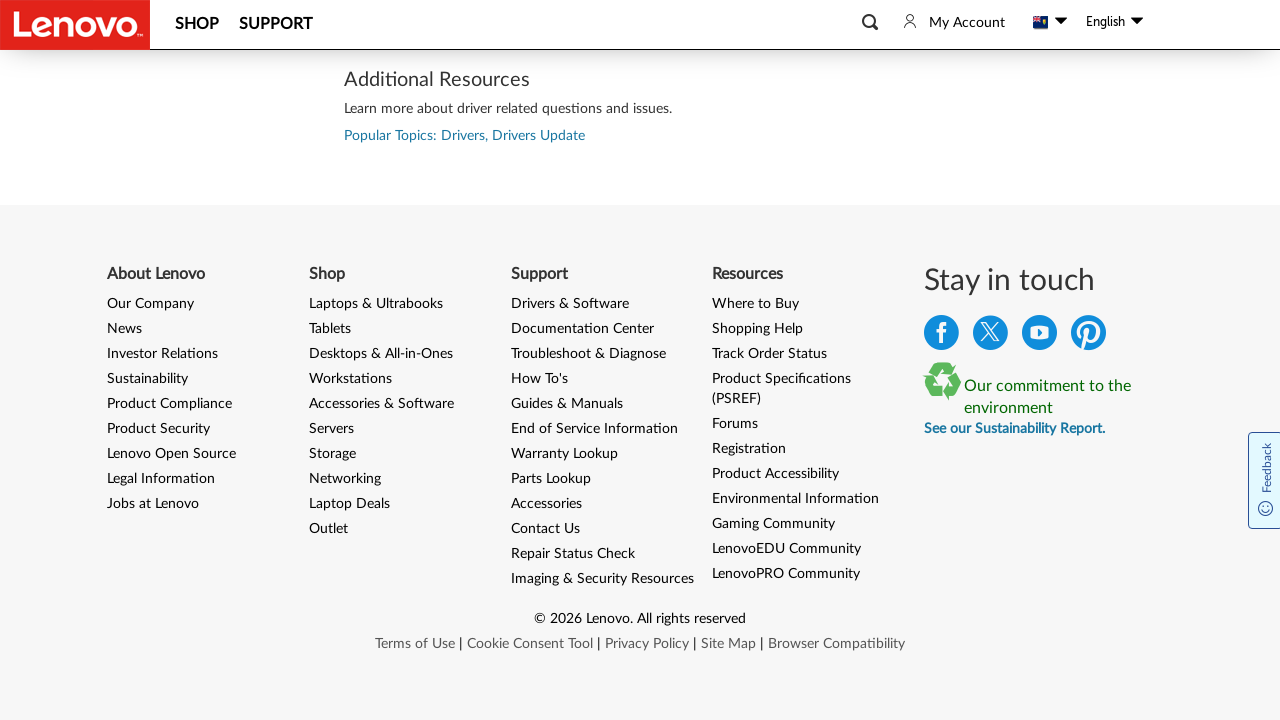

Waited 2 seconds for page scroll rendering
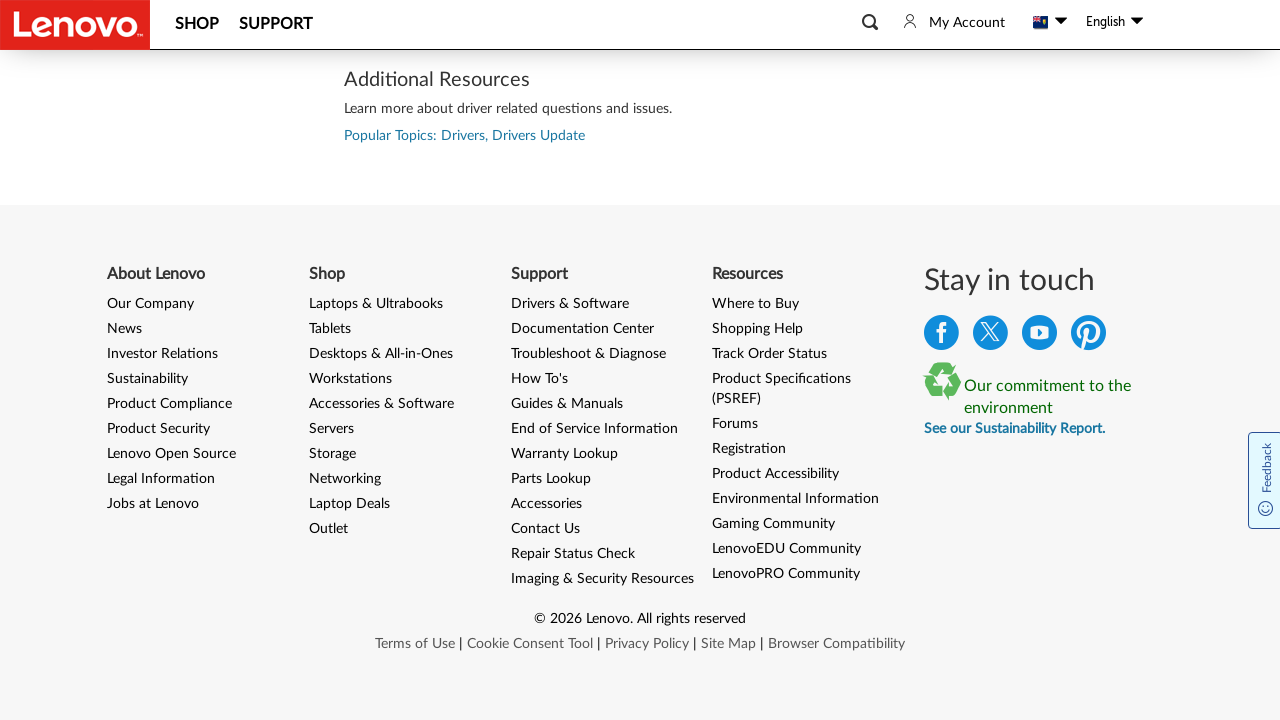

Driver data table loaded successfully
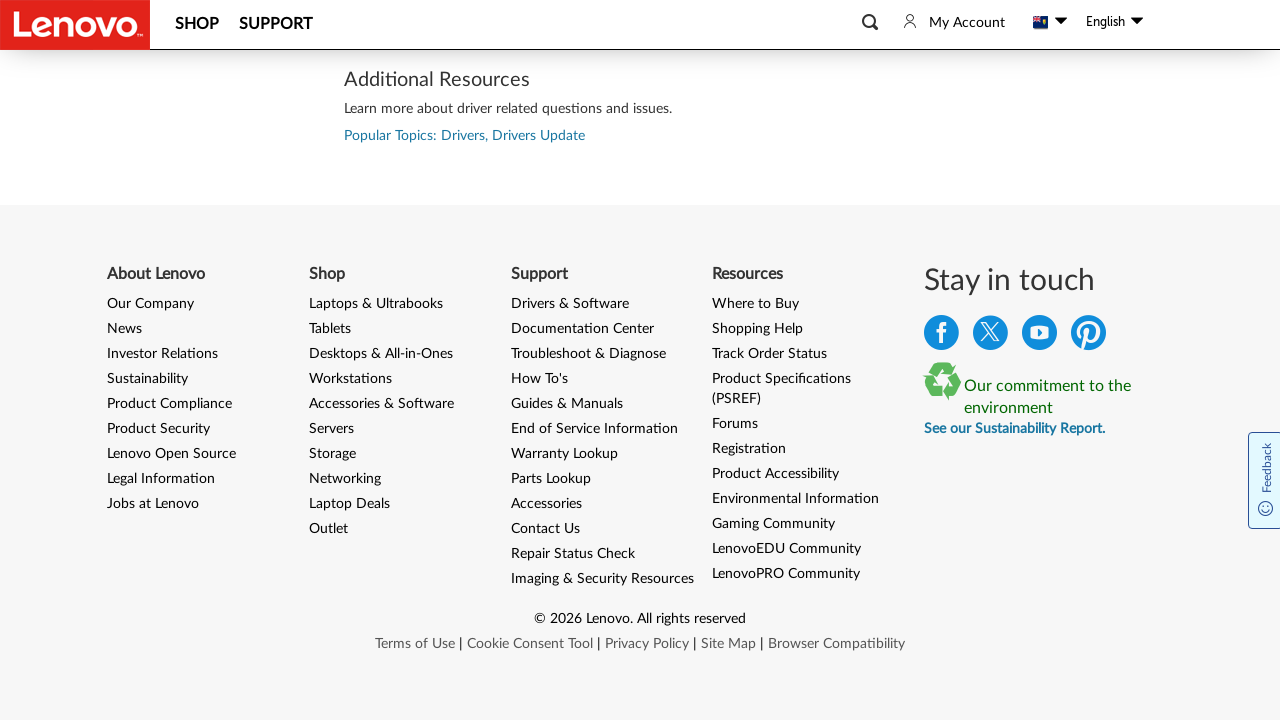

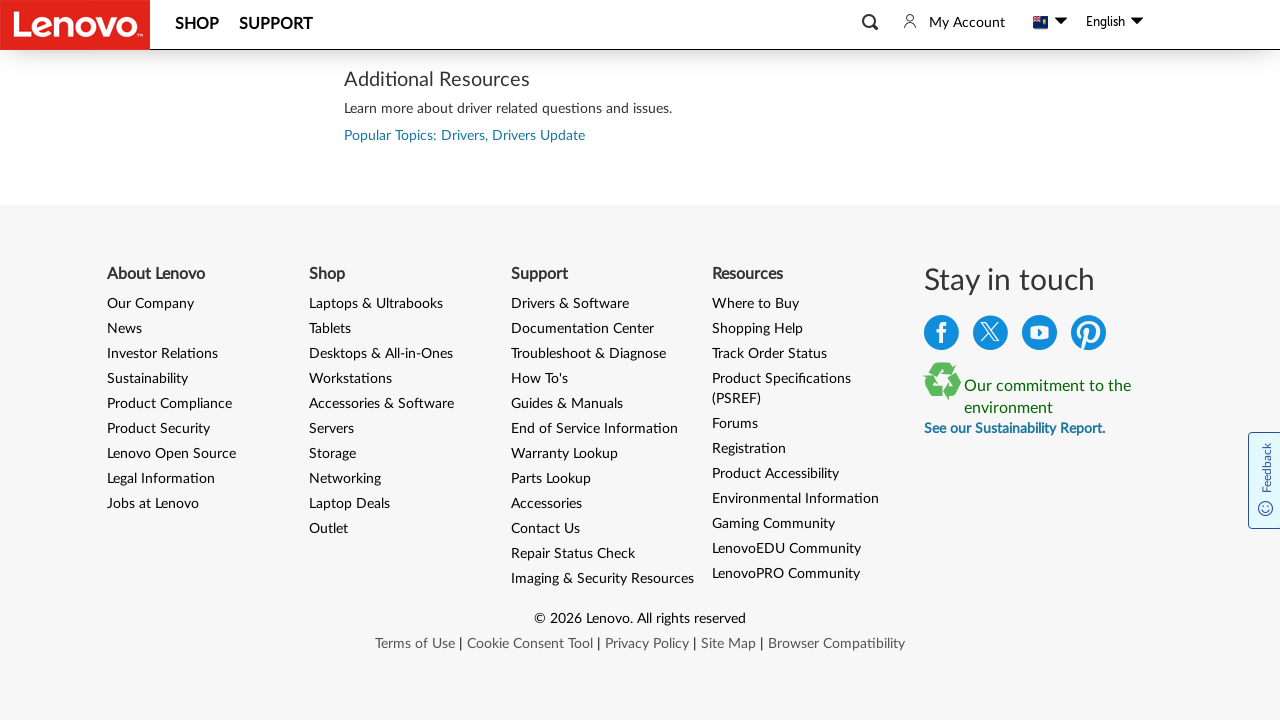